Fills out a practice form with personal information including name, email, gender, mobile number, date of birth, state, and city, then submits the form and verifies the confirmation popup appears.

Starting URL: https://demoqa.com/automation-practice-form

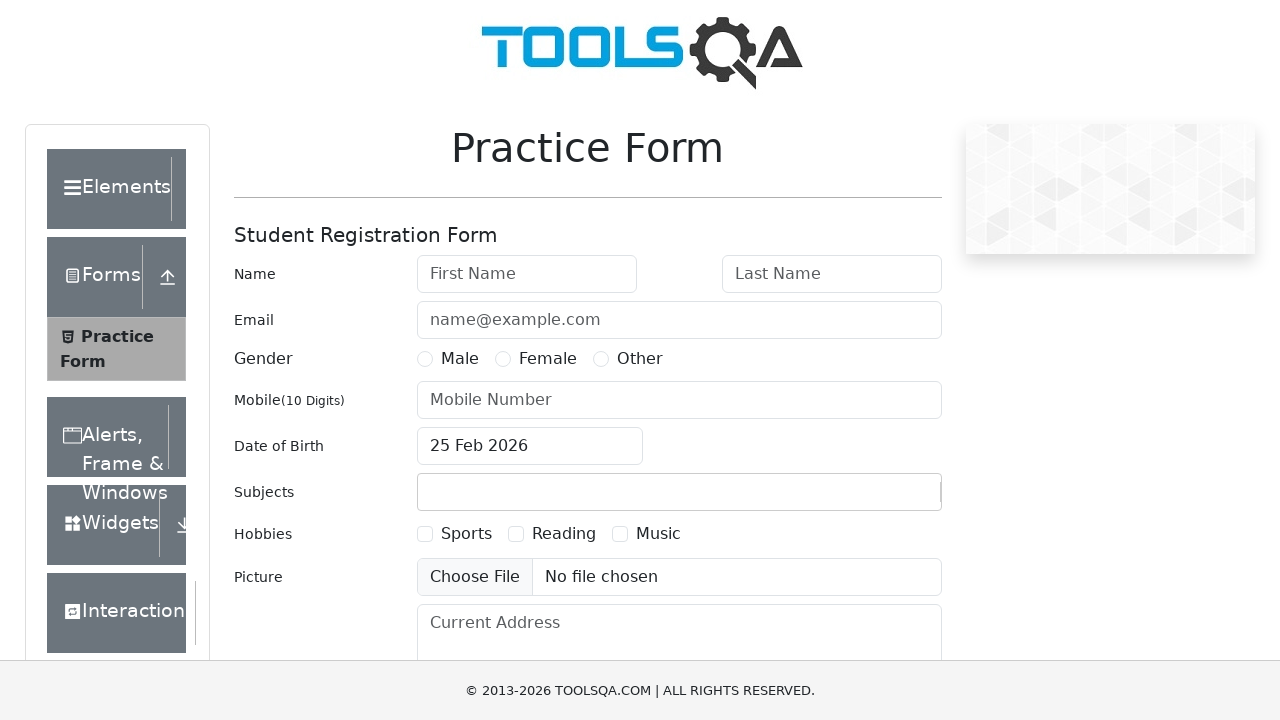

Filled first name field with 'Raad' on #firstName
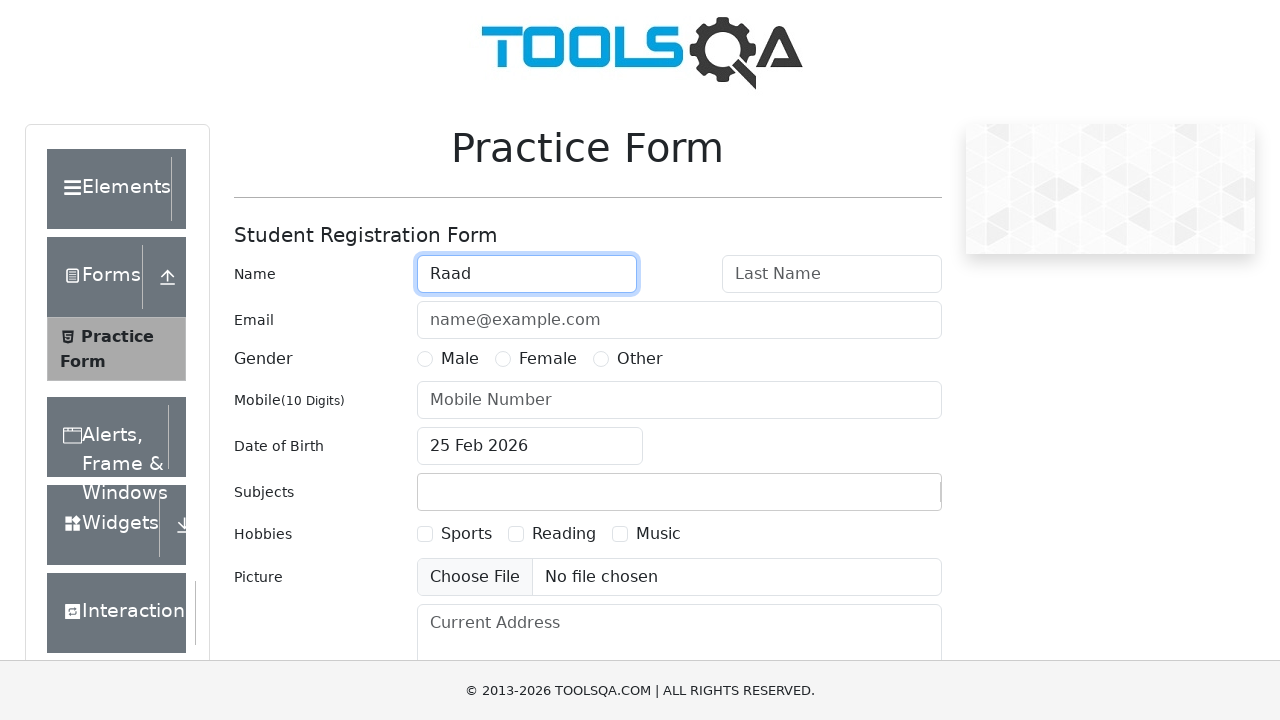

Filled last name field with 'Hussam' on #lastName
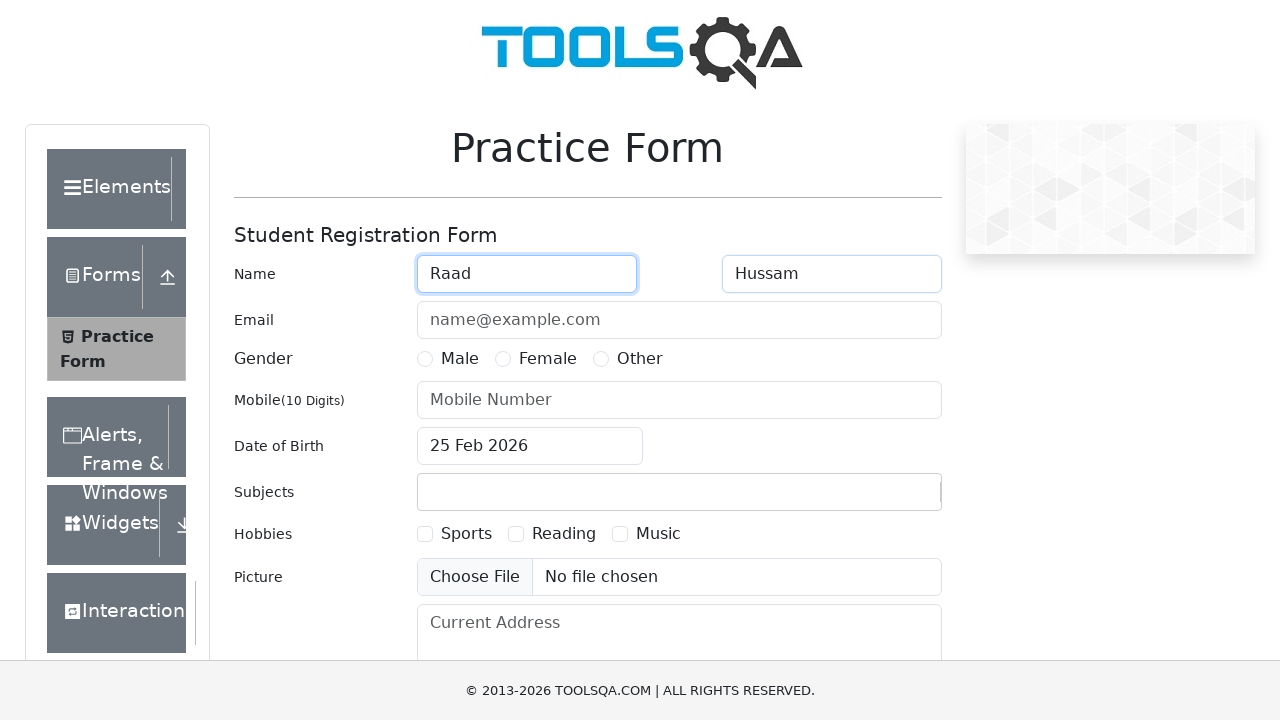

Filled email field with 'raad@gmail.com' on #userEmail
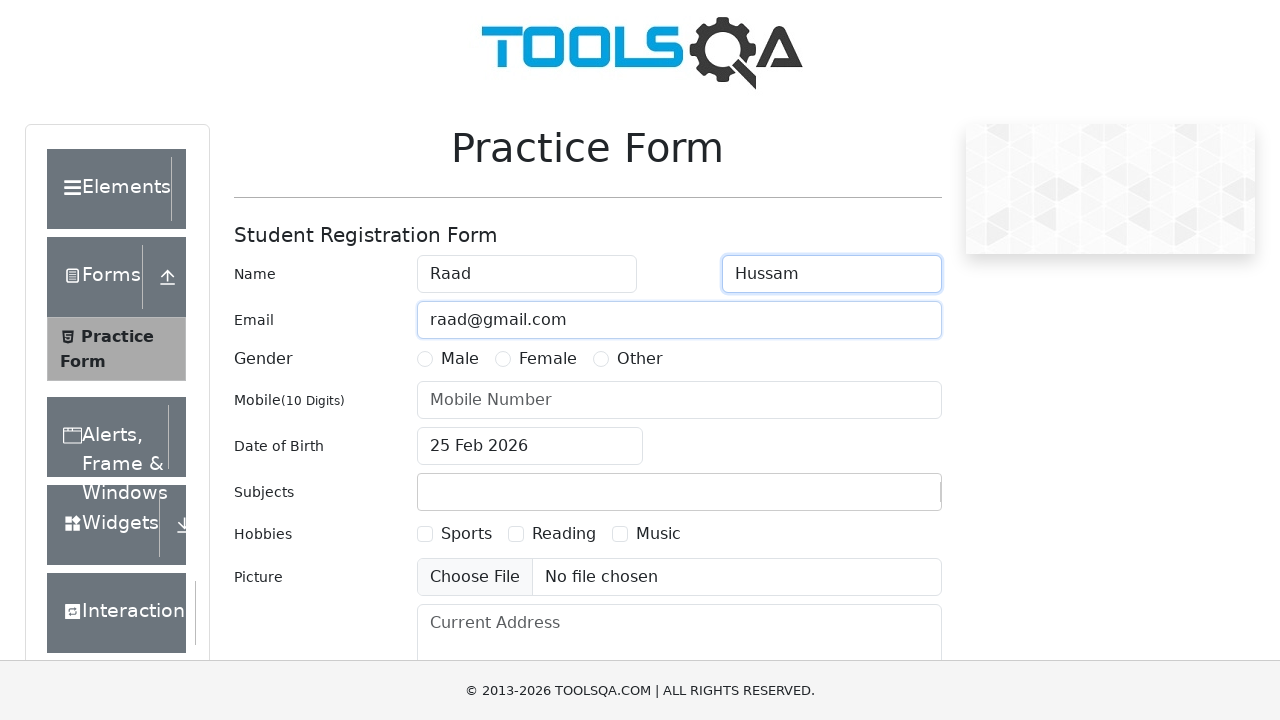

Located Male gender radio button
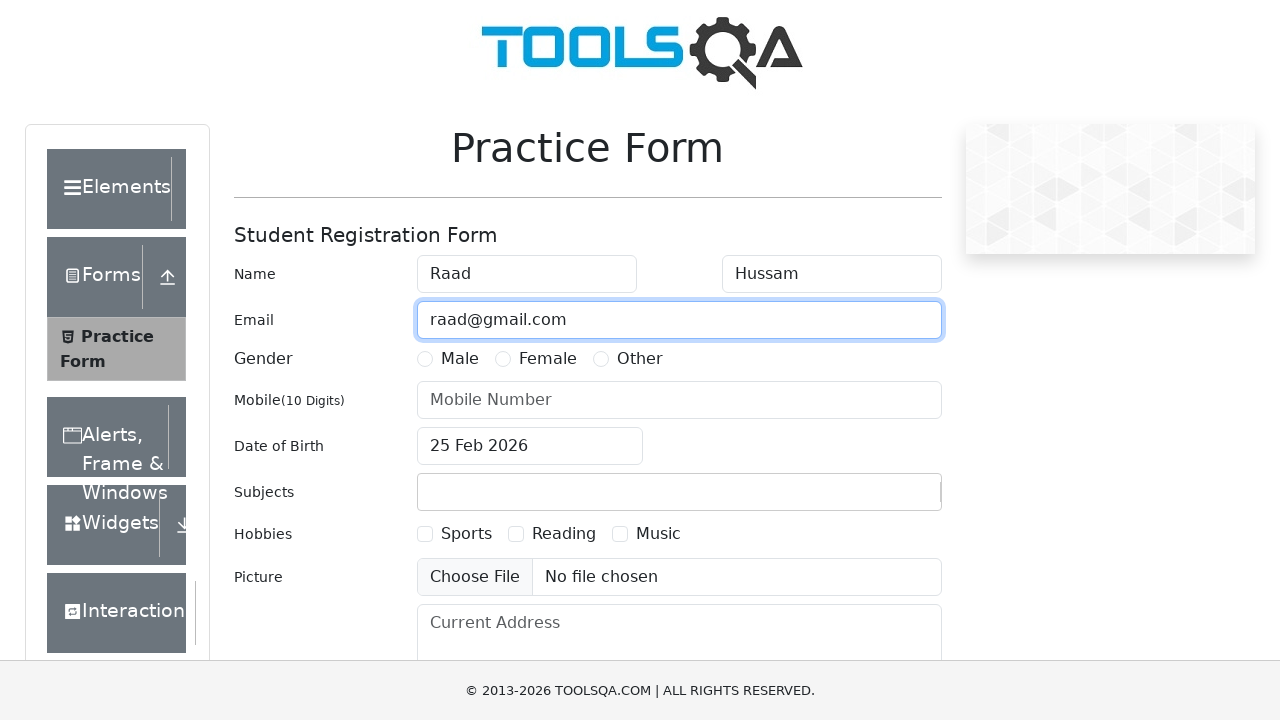

Scrolled Male gender radio button into view
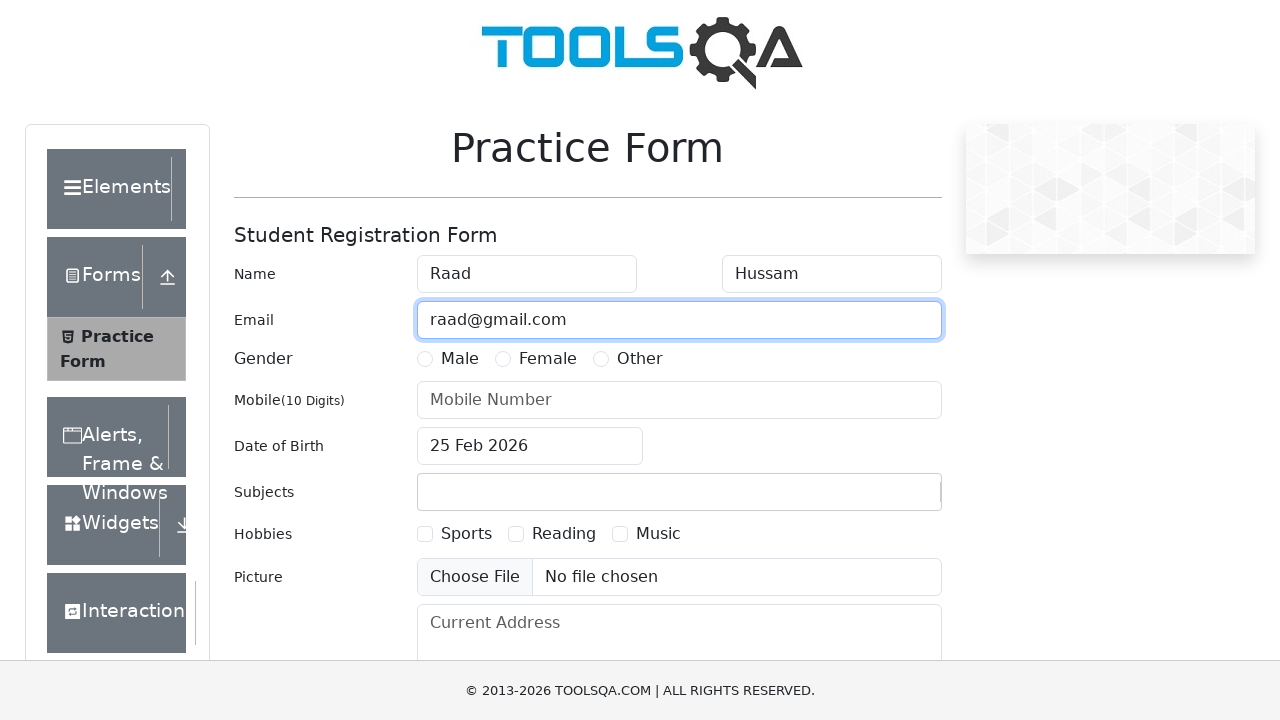

Clicked Male gender radio button at (460, 359) on xpath=//label[text()='Male']
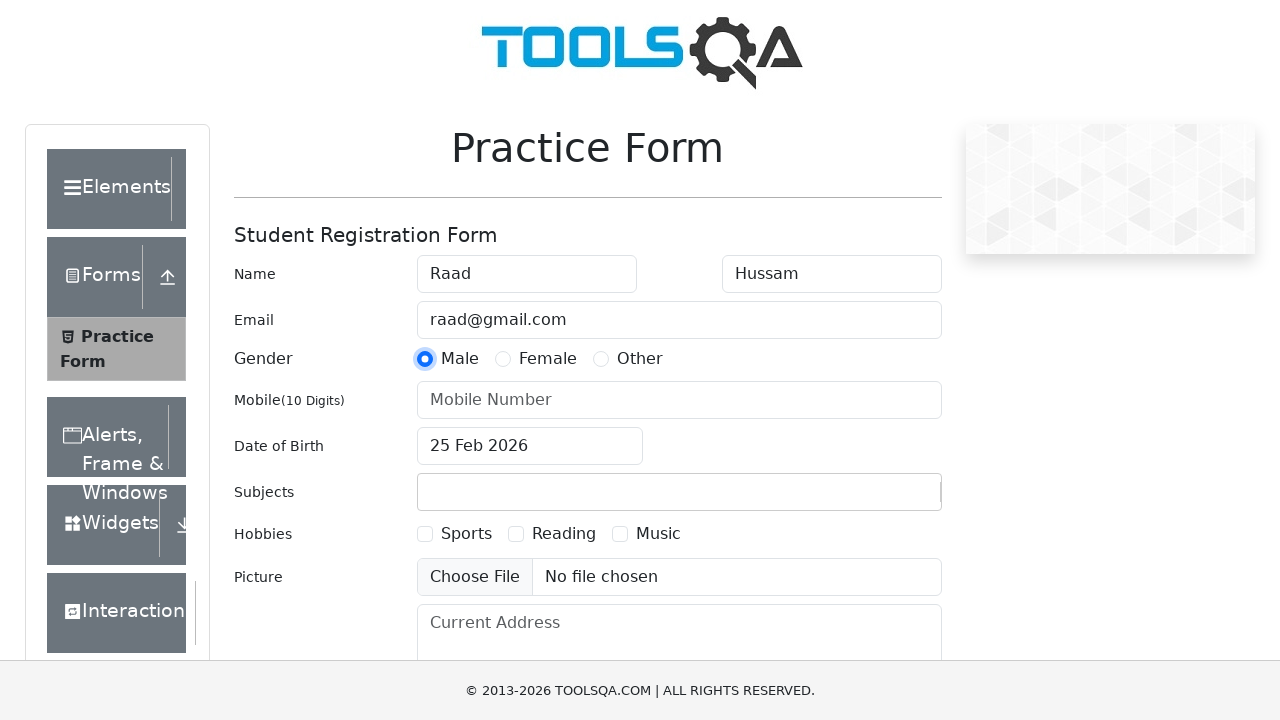

Filled mobile number field with '1234567890' on #userNumber
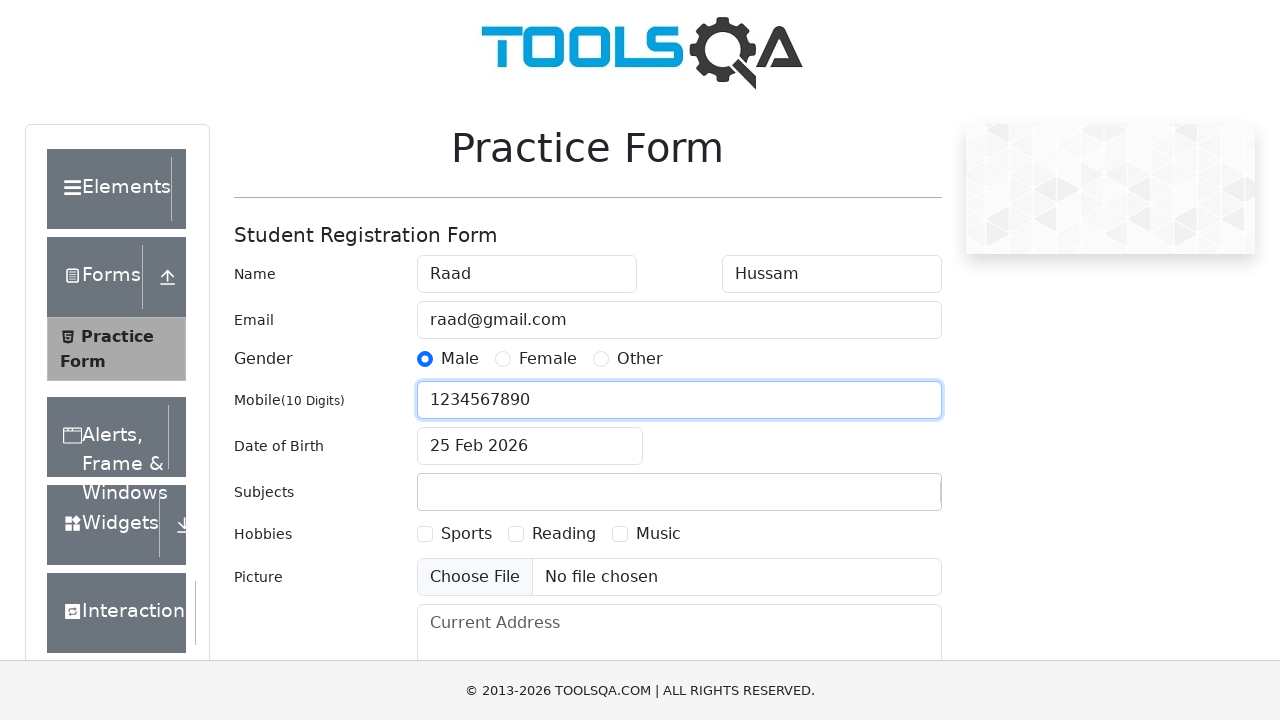

Located date of birth input field
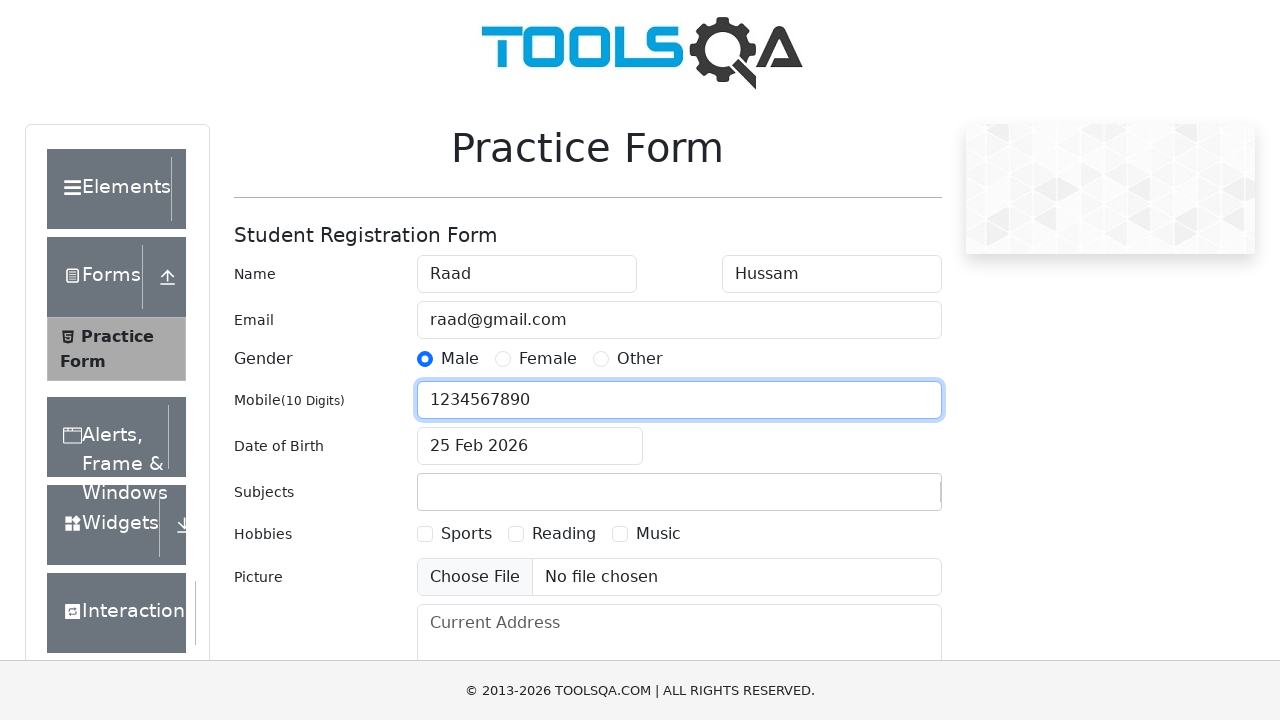

Clicked date of birth input field at (530, 446) on #dateOfBirthInput
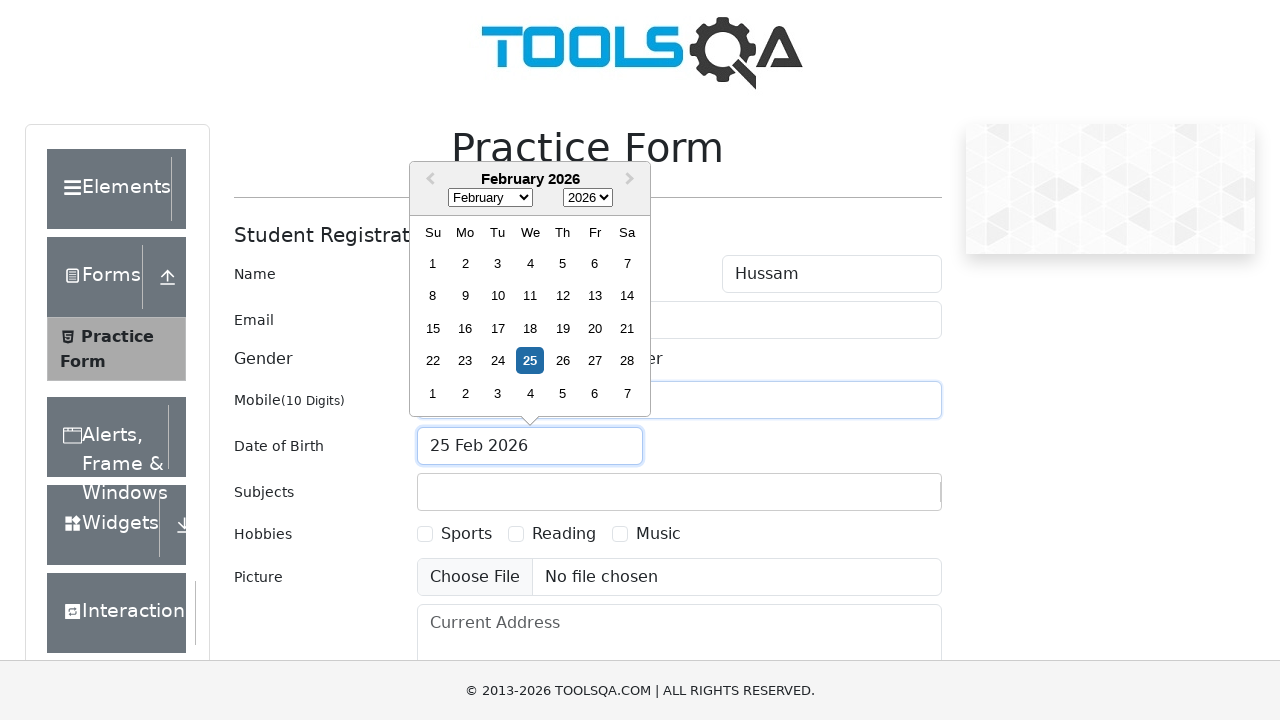

Selected all text in date of birth field on #dateOfBirthInput
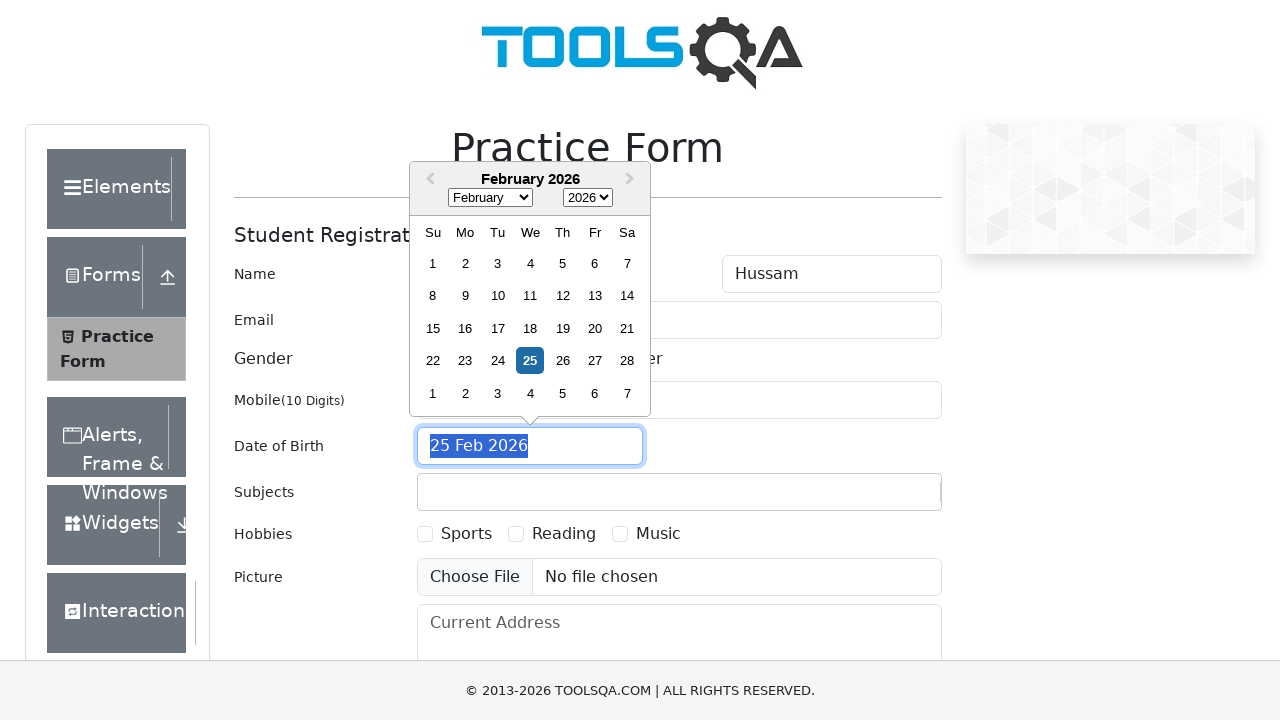

Filled date of birth with '25 Jan 2000' on #dateOfBirthInput
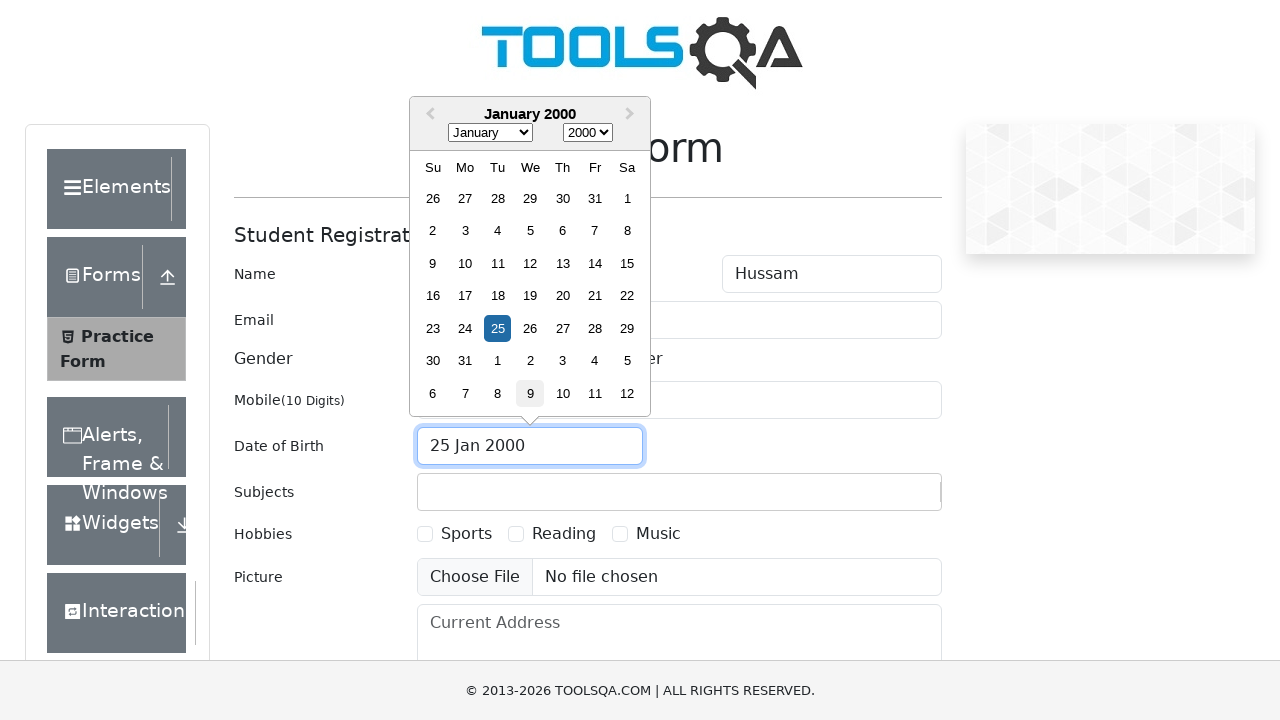

Pressed Enter to confirm date of birth on #dateOfBirthInput
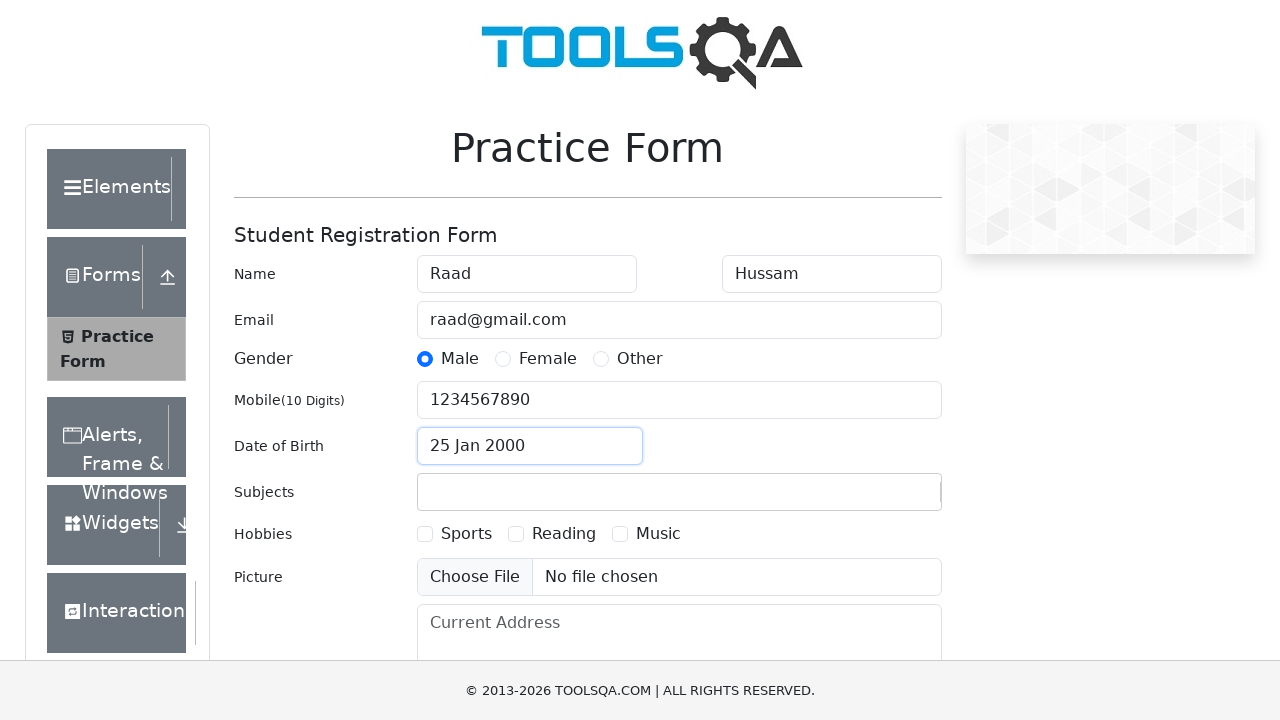

Located state dropdown
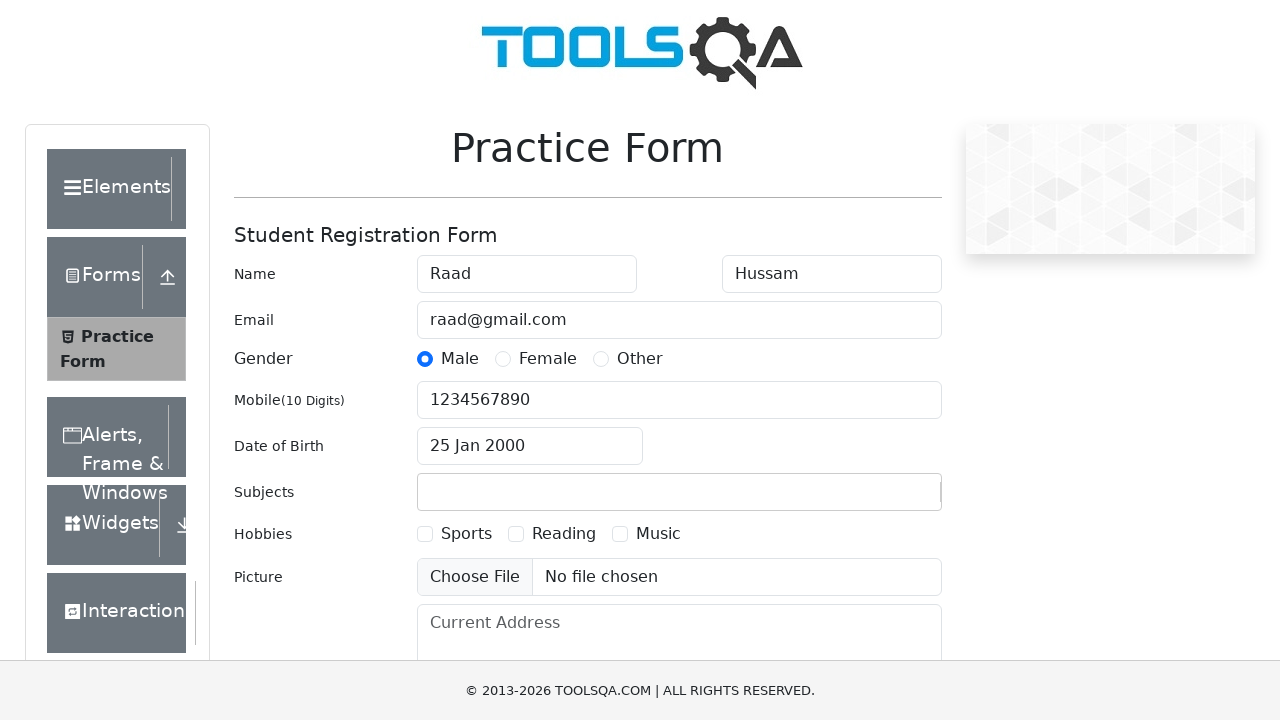

Scrolled state dropdown into view
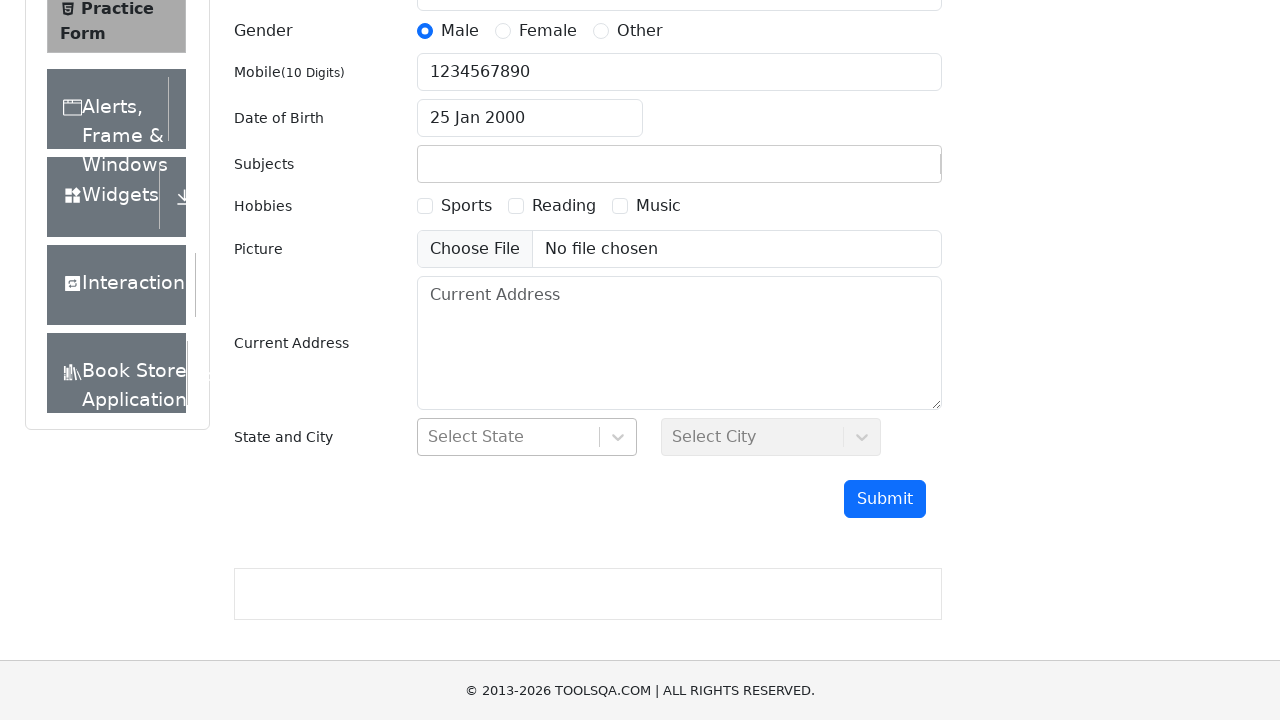

Clicked state dropdown to open options at (527, 437) on #state
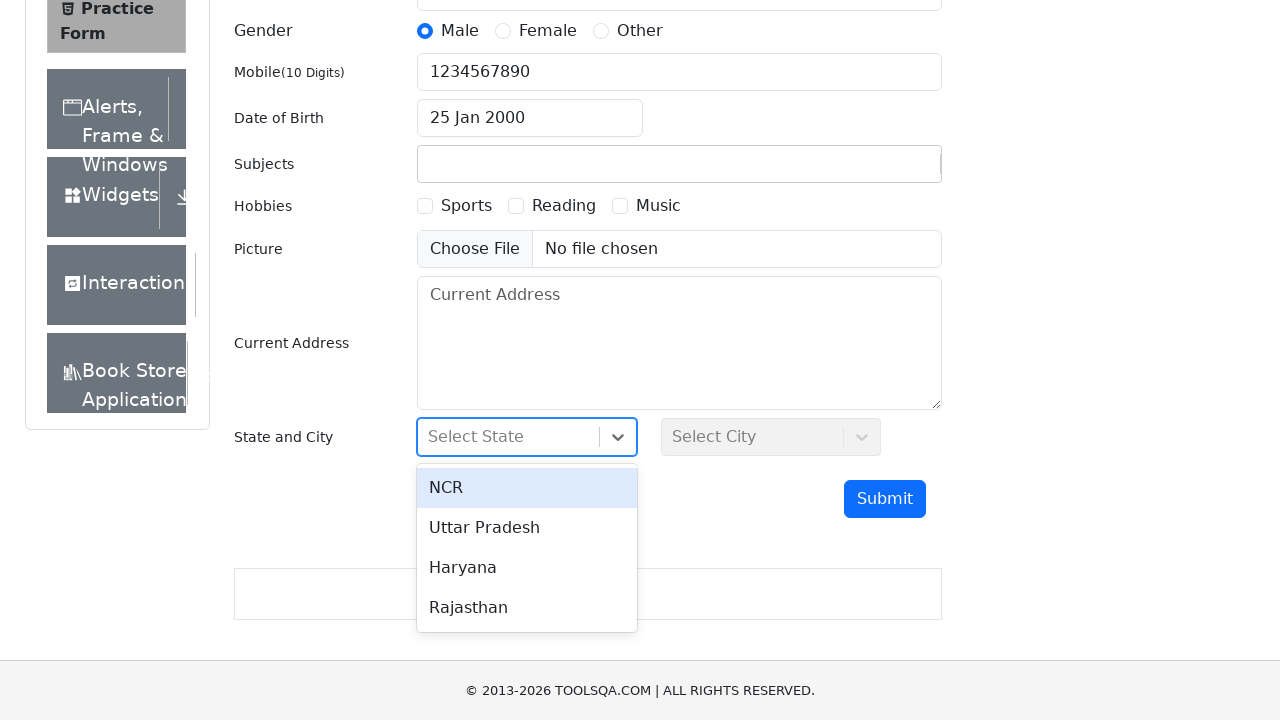

Selected 'Haryana' from state dropdown at (527, 568) on xpath=//*[text()='Haryana']
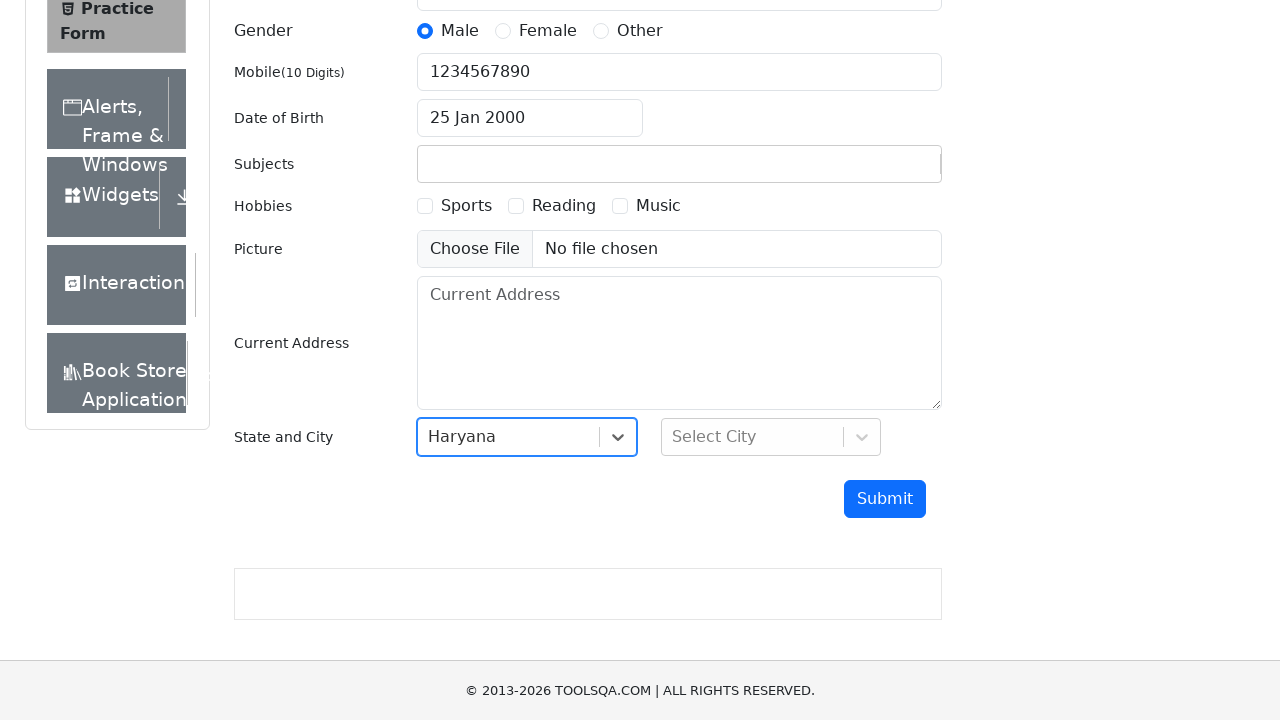

Located city dropdown
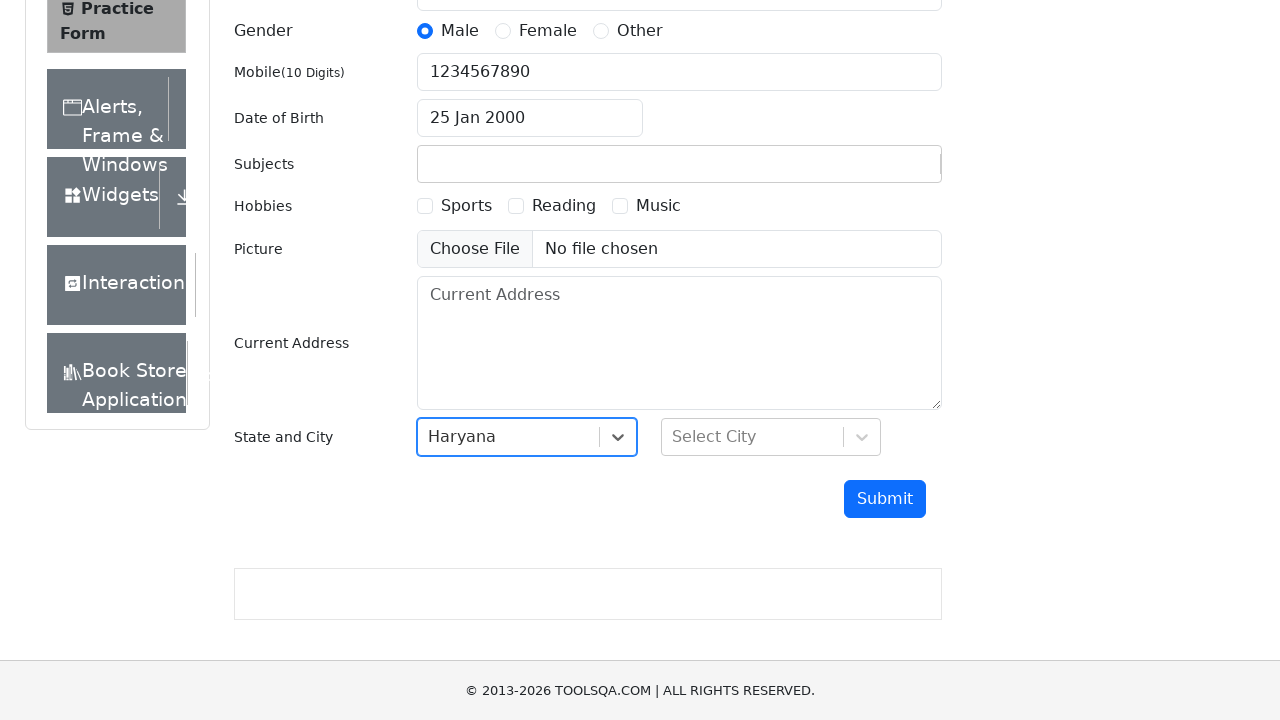

Scrolled city dropdown into view
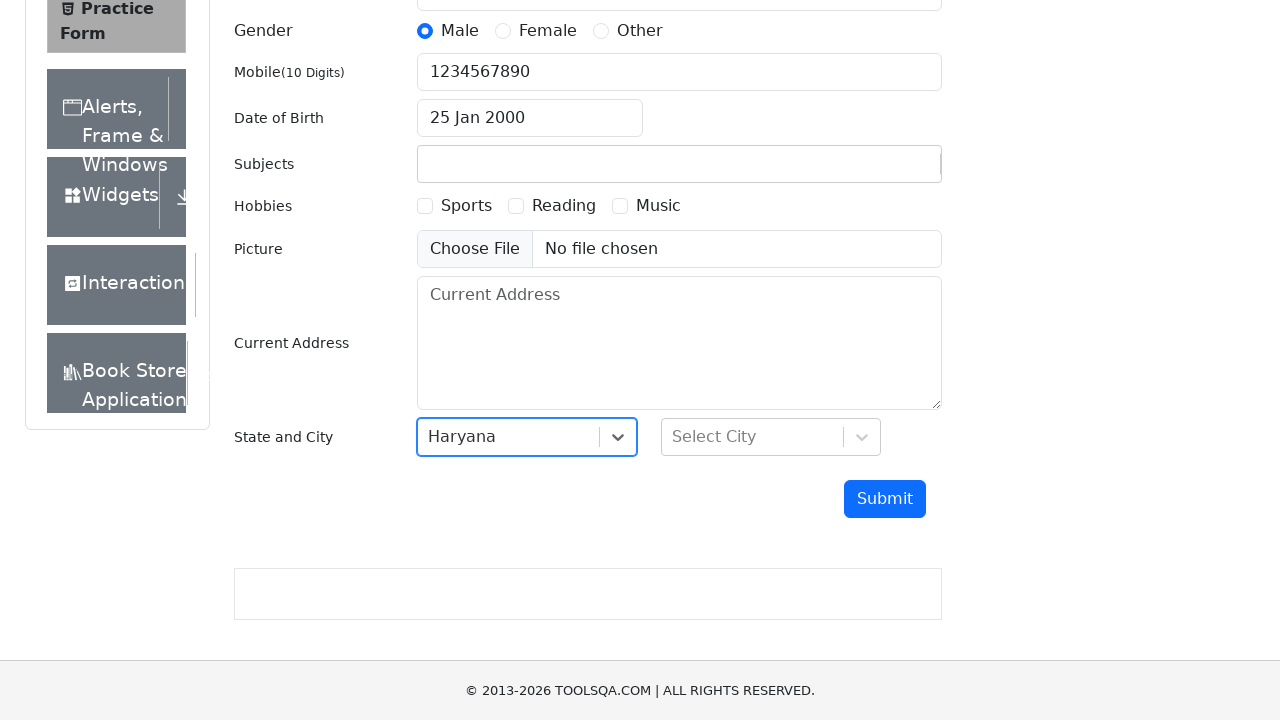

Clicked city dropdown to open options at (771, 437) on #city
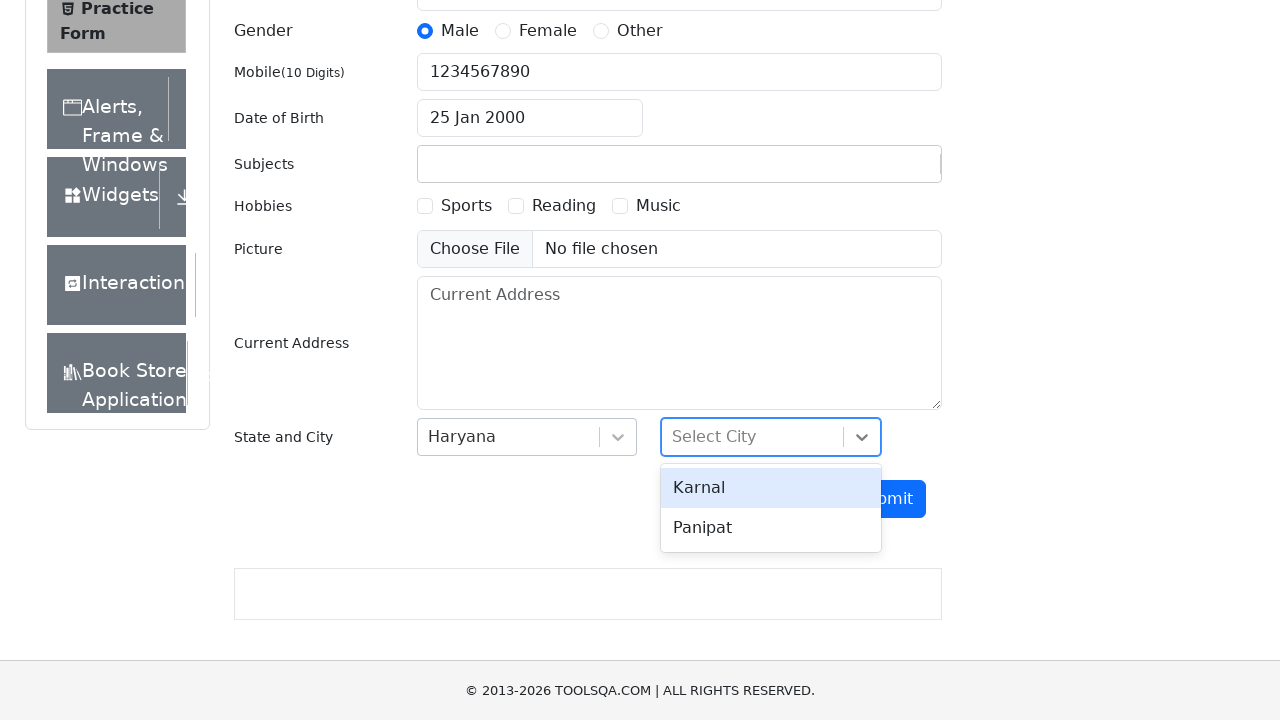

Selected 'Karnal' from city dropdown at (771, 488) on xpath=//*[text()='Karnal']
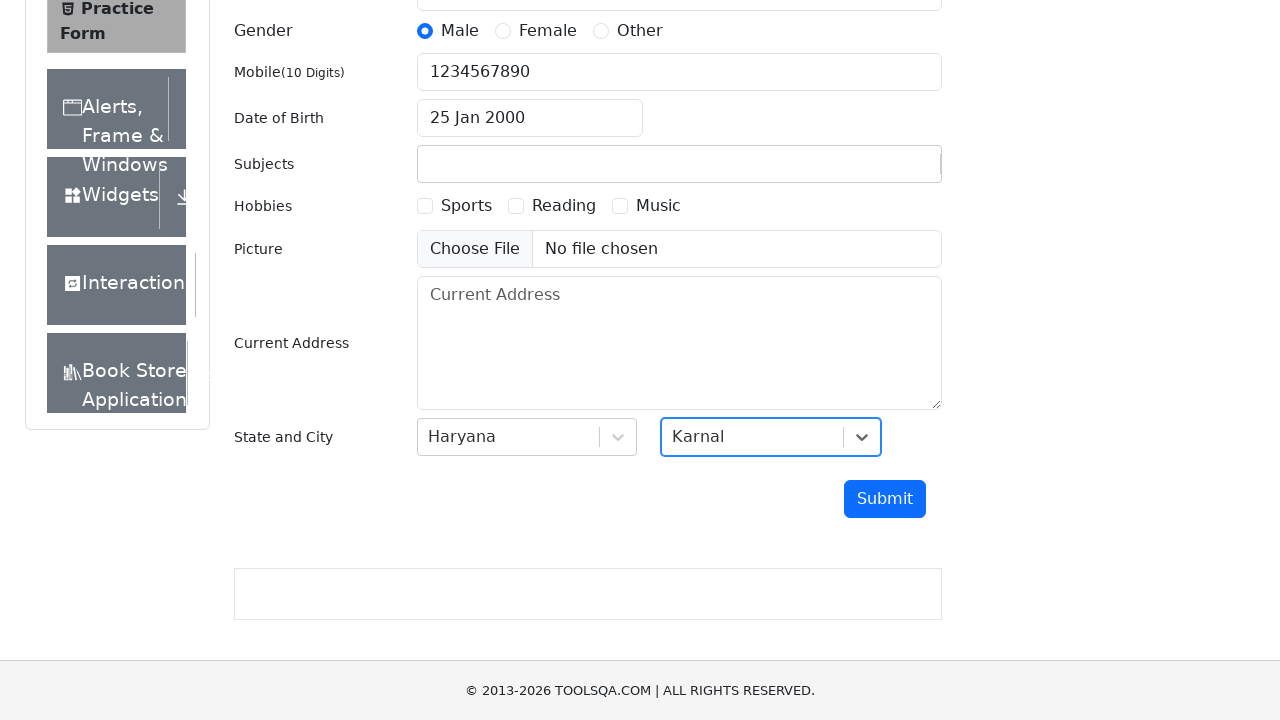

Located submit button
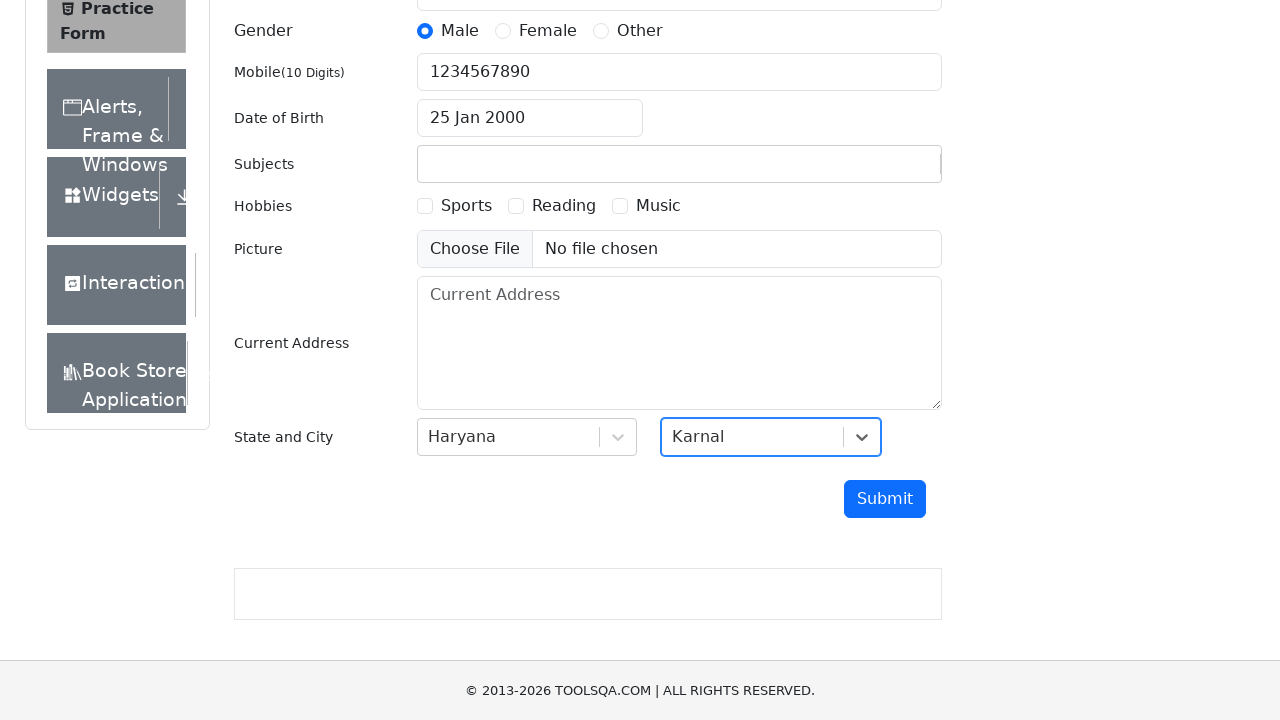

Scrolled submit button into view
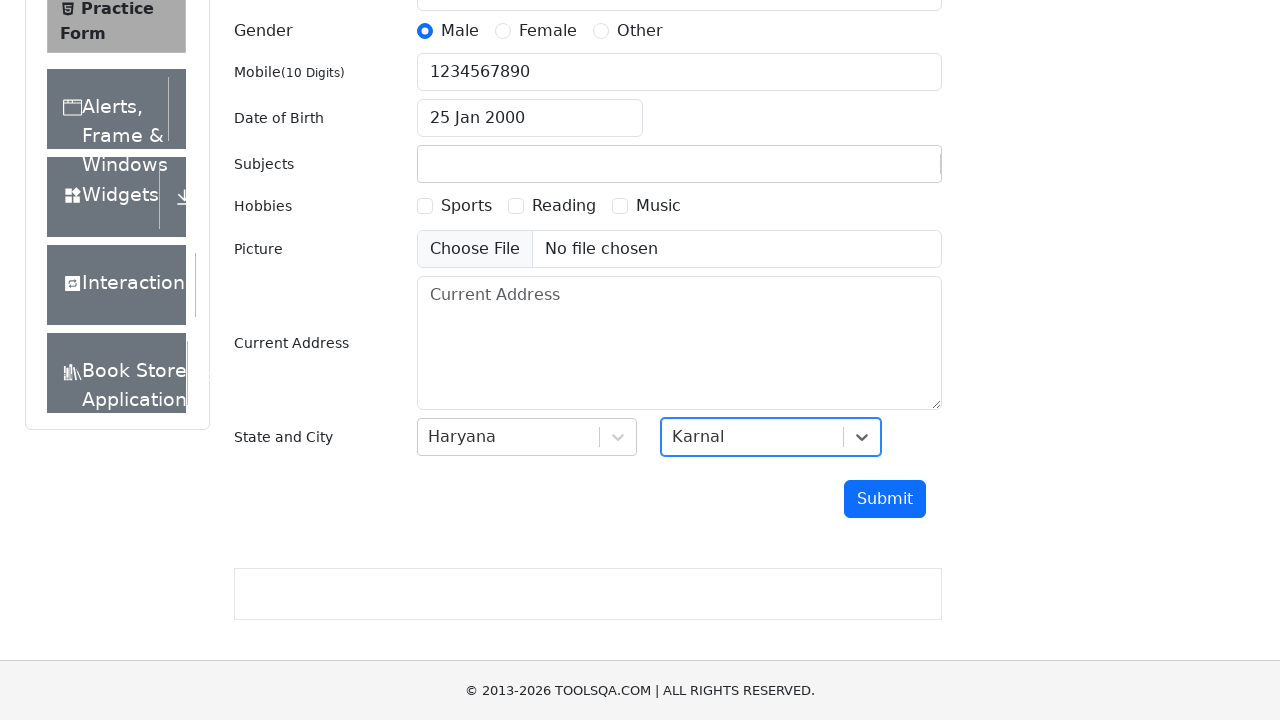

Clicked submit button to submit form at (885, 499) on #submit
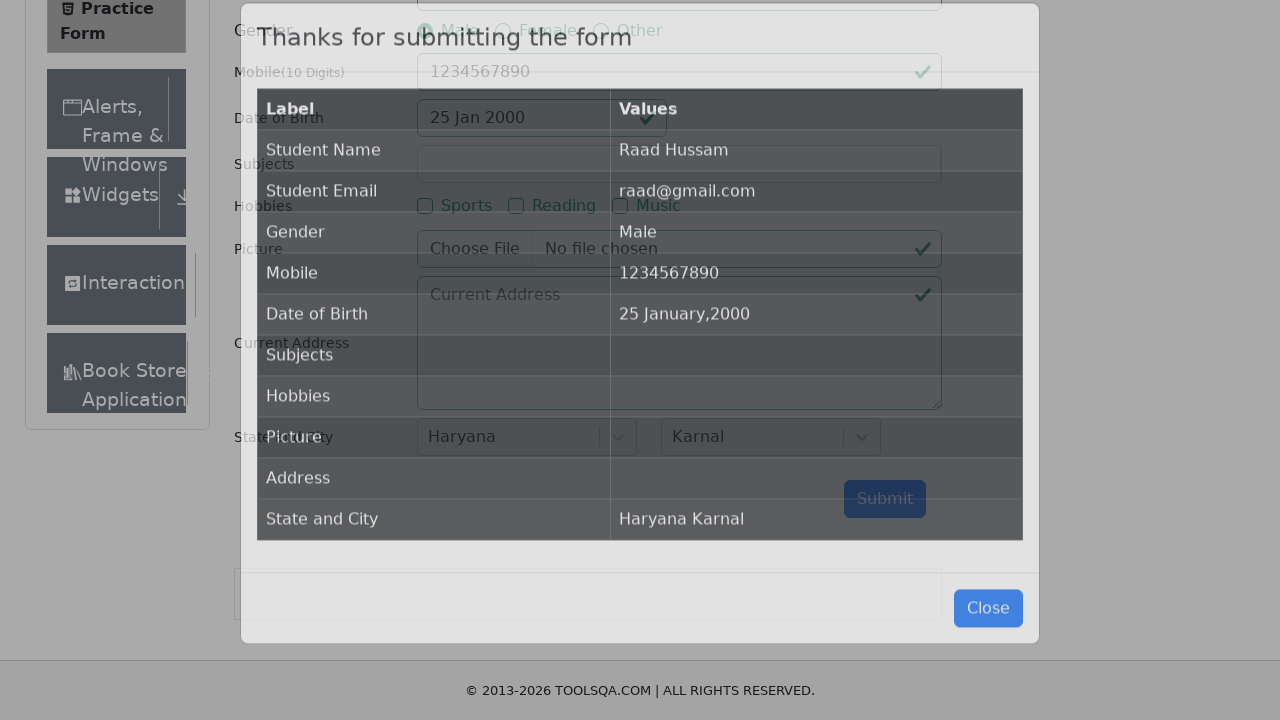

Confirmation popup appeared and is visible
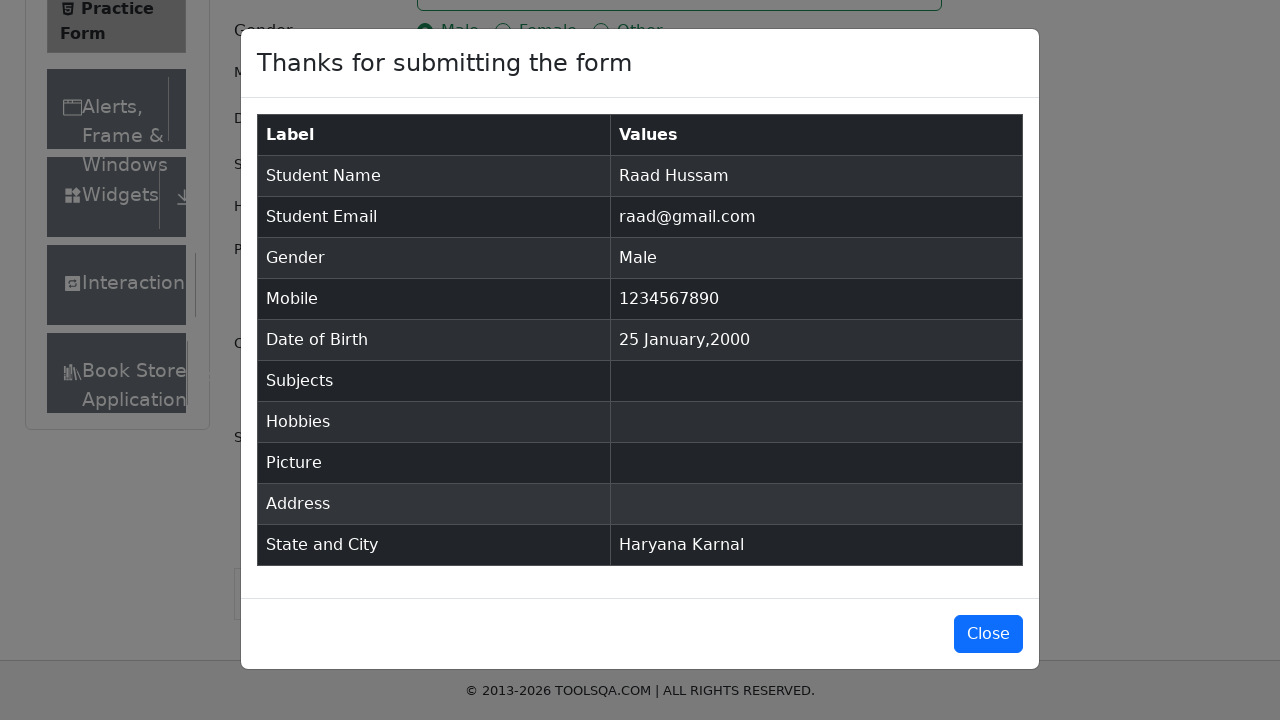

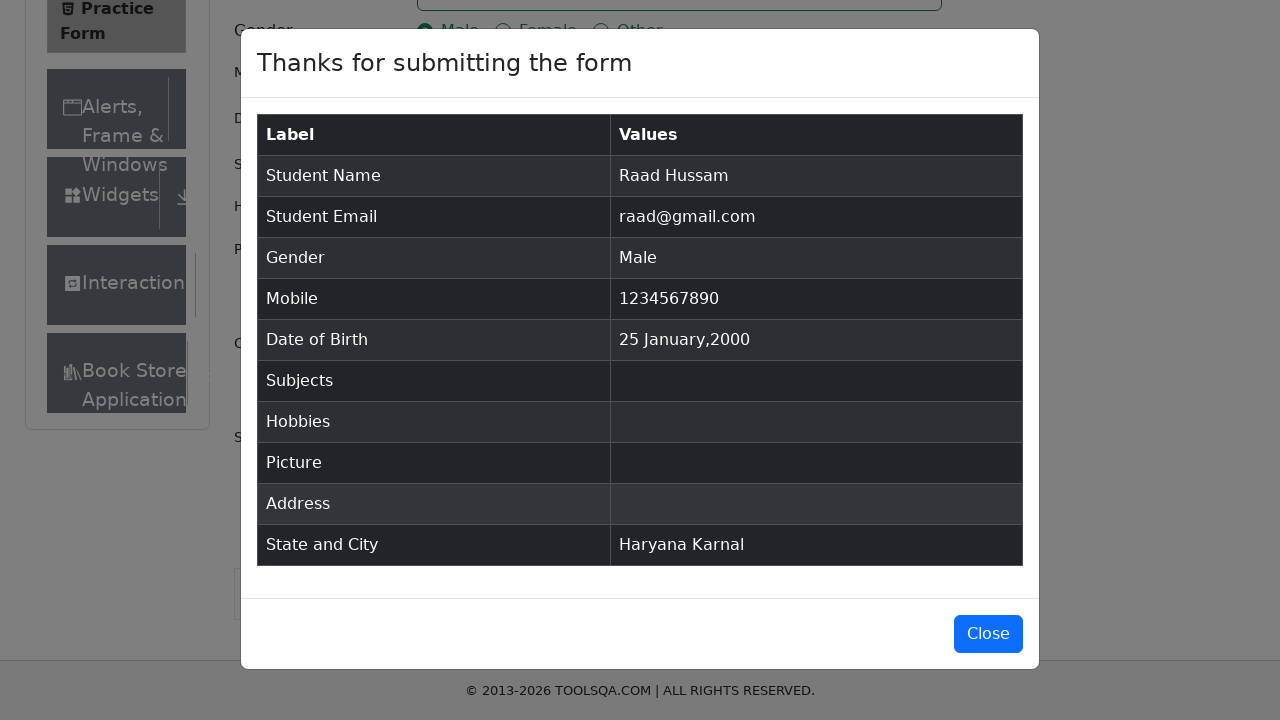